Tests reading text from one iframe element and using it to fill a field in a nested iframe

Starting URL: https://demoapps.qspiders.com/ui/frames/nested?sublist=1

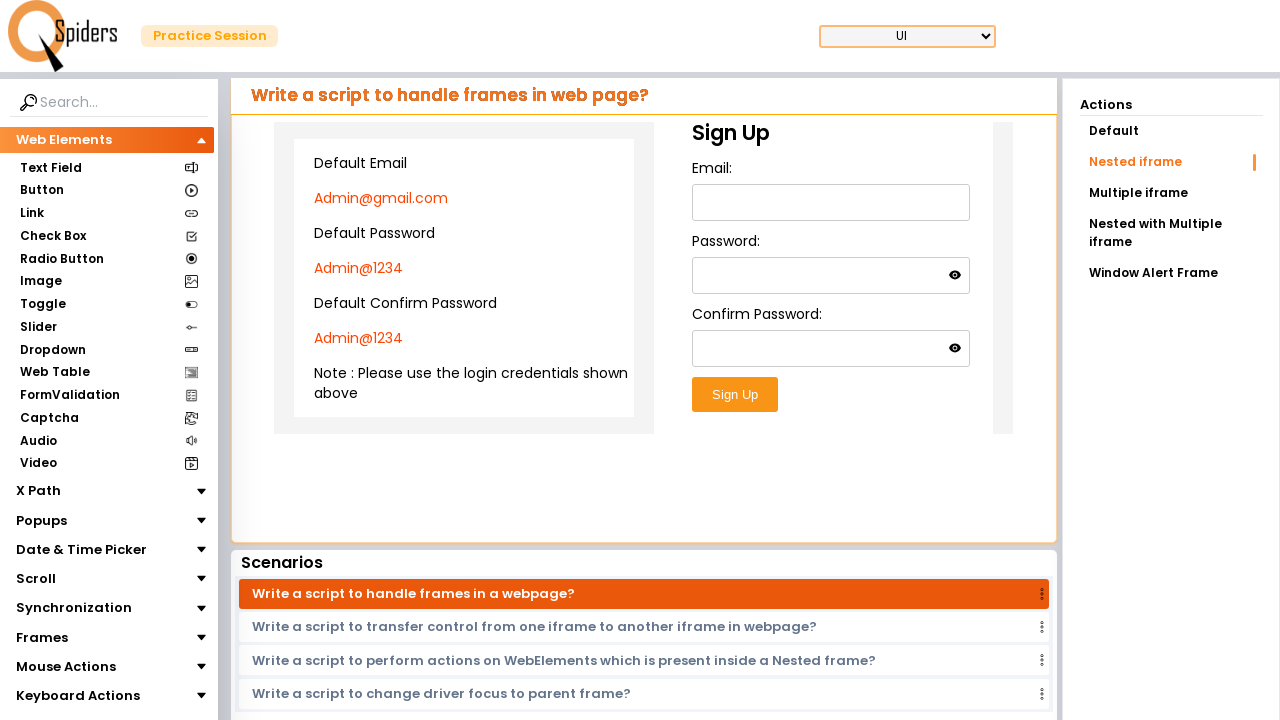

Waited for outer iframe to load
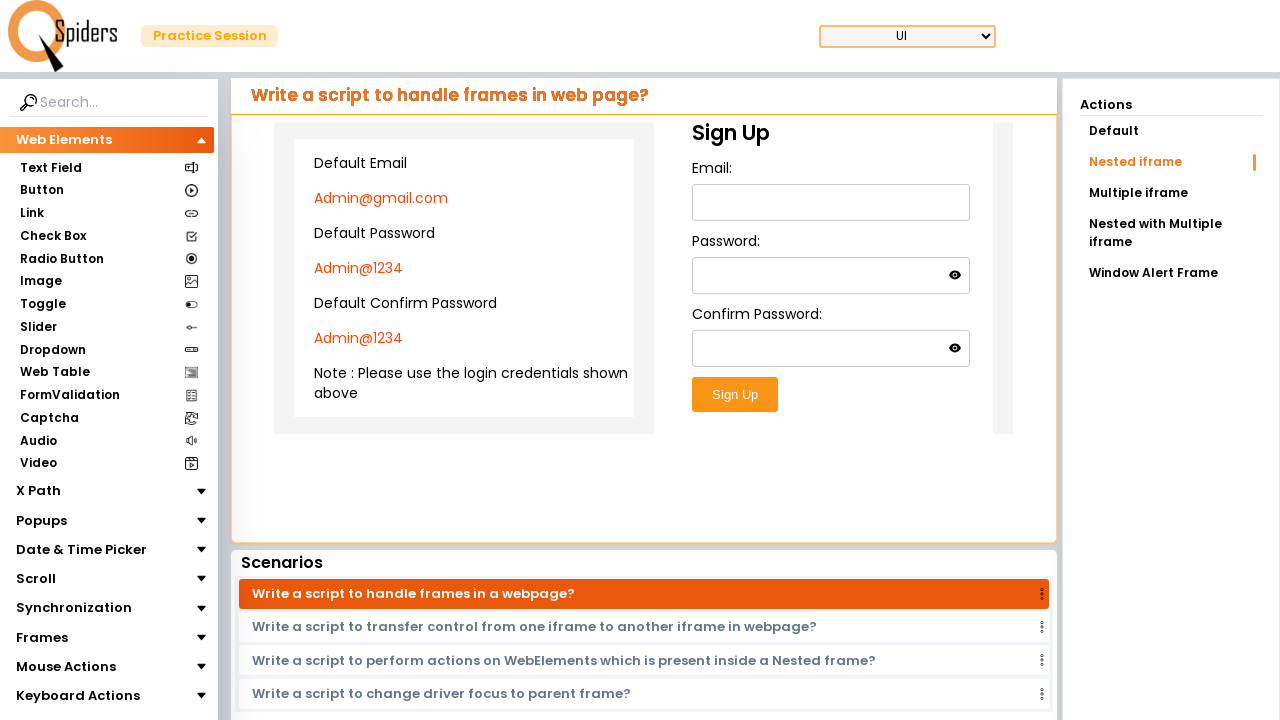

Located outer iframe element
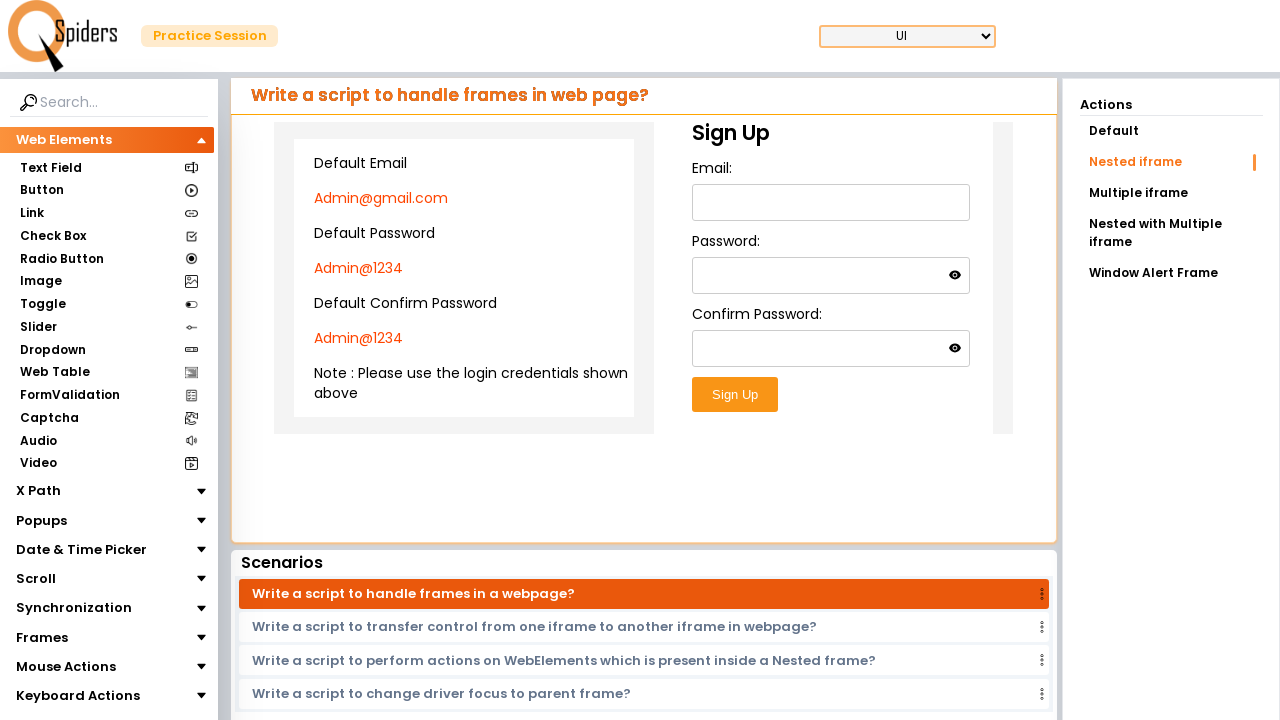

Read admin email text from outer iframe: Admin@gmail.com
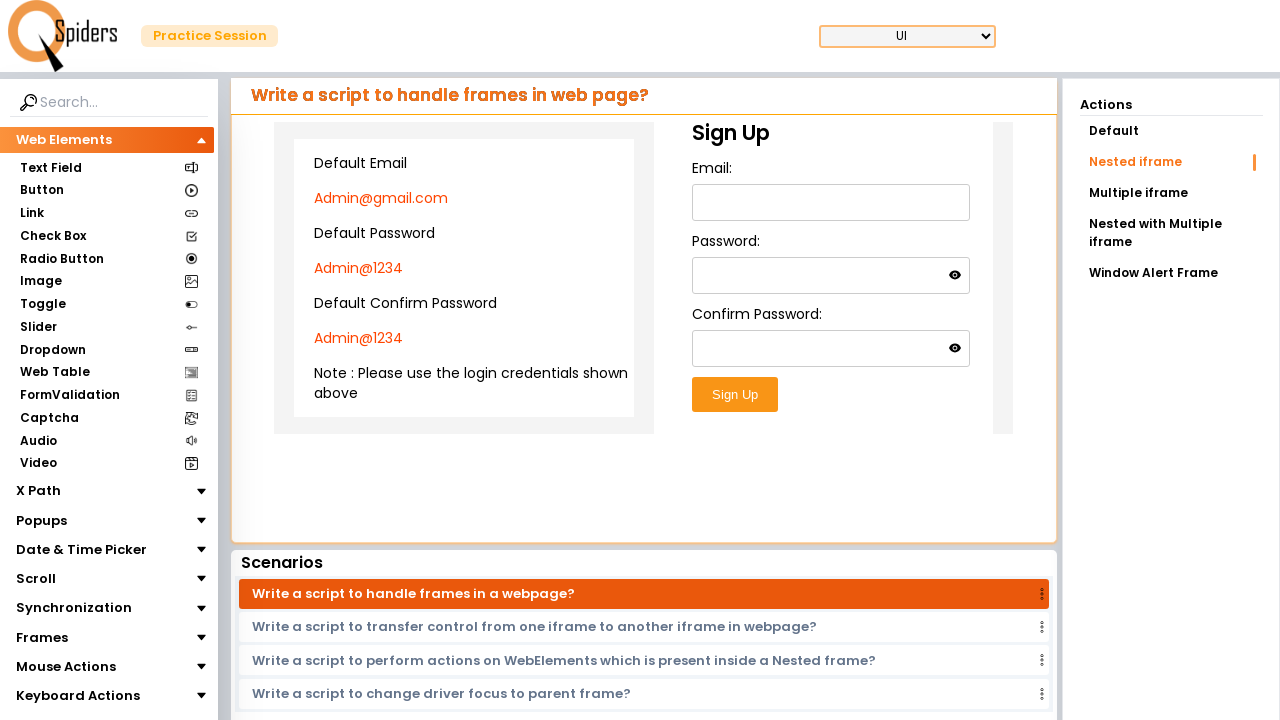

Located nested inner iframe
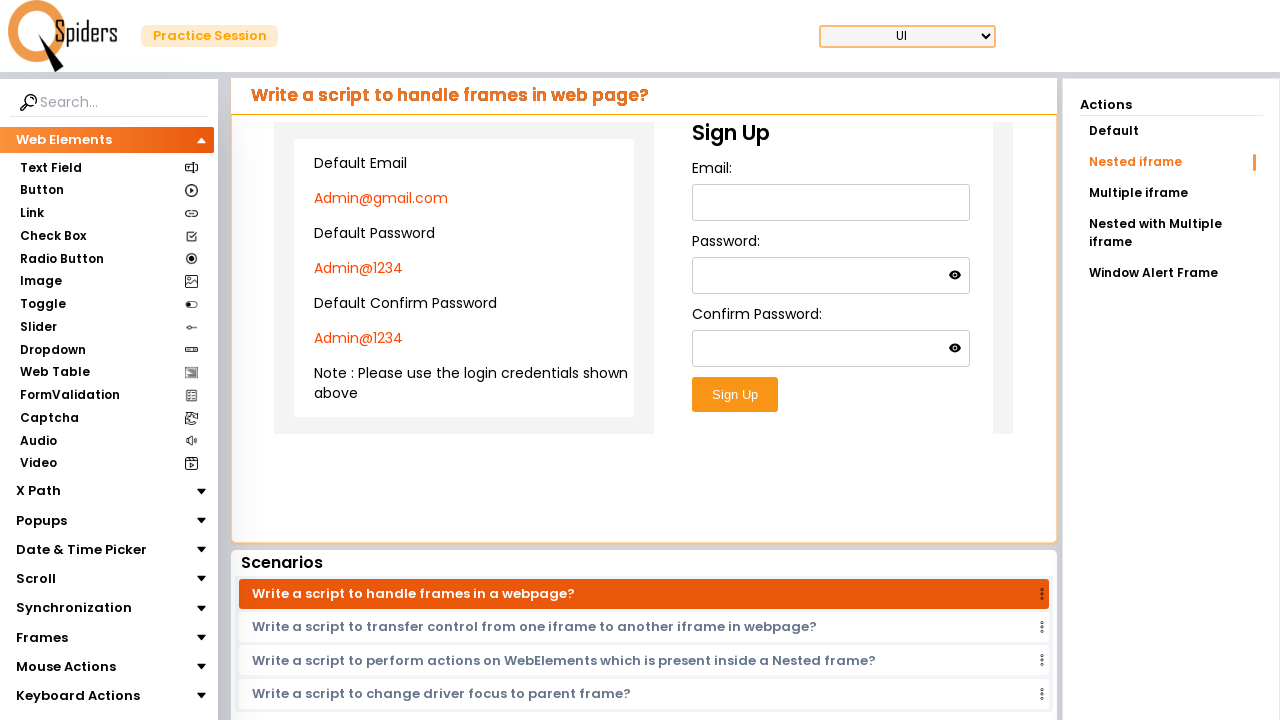

Filled email field in nested iframe with: Admin@gmail.com on xpath=//iframe[@class='w-full h-96'] >> internal:control=enter-frame >> xpath=//
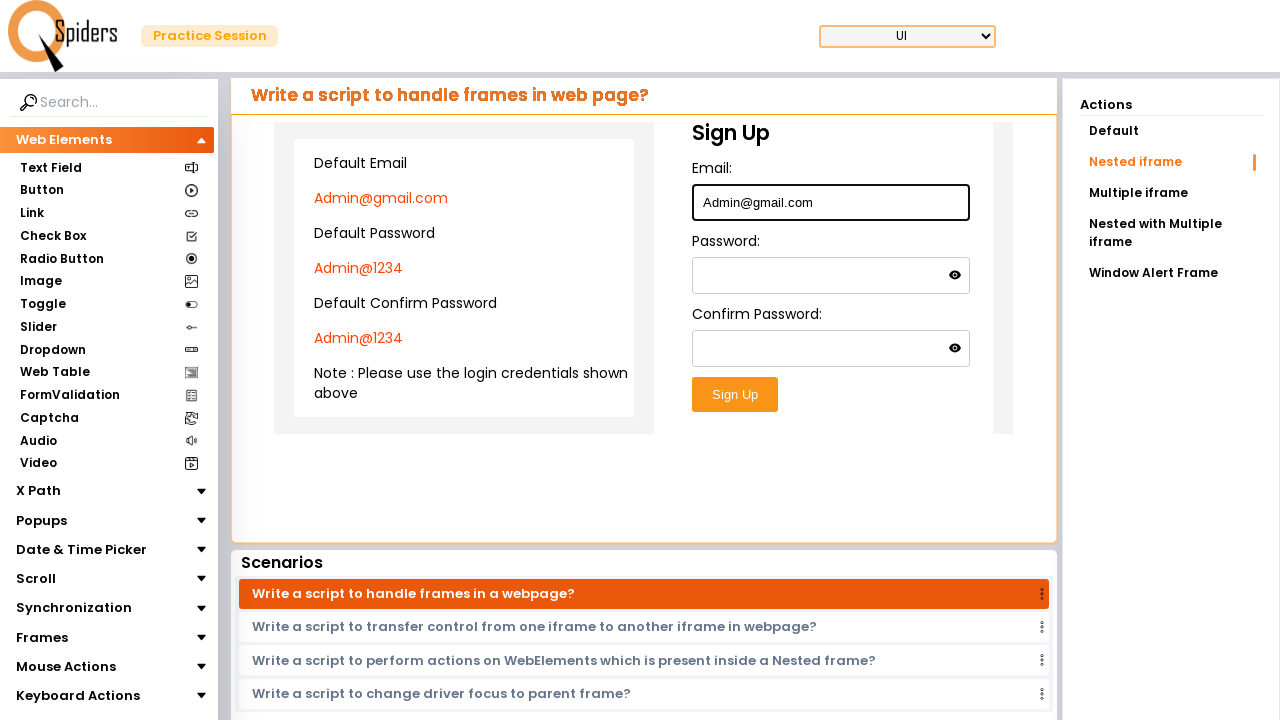

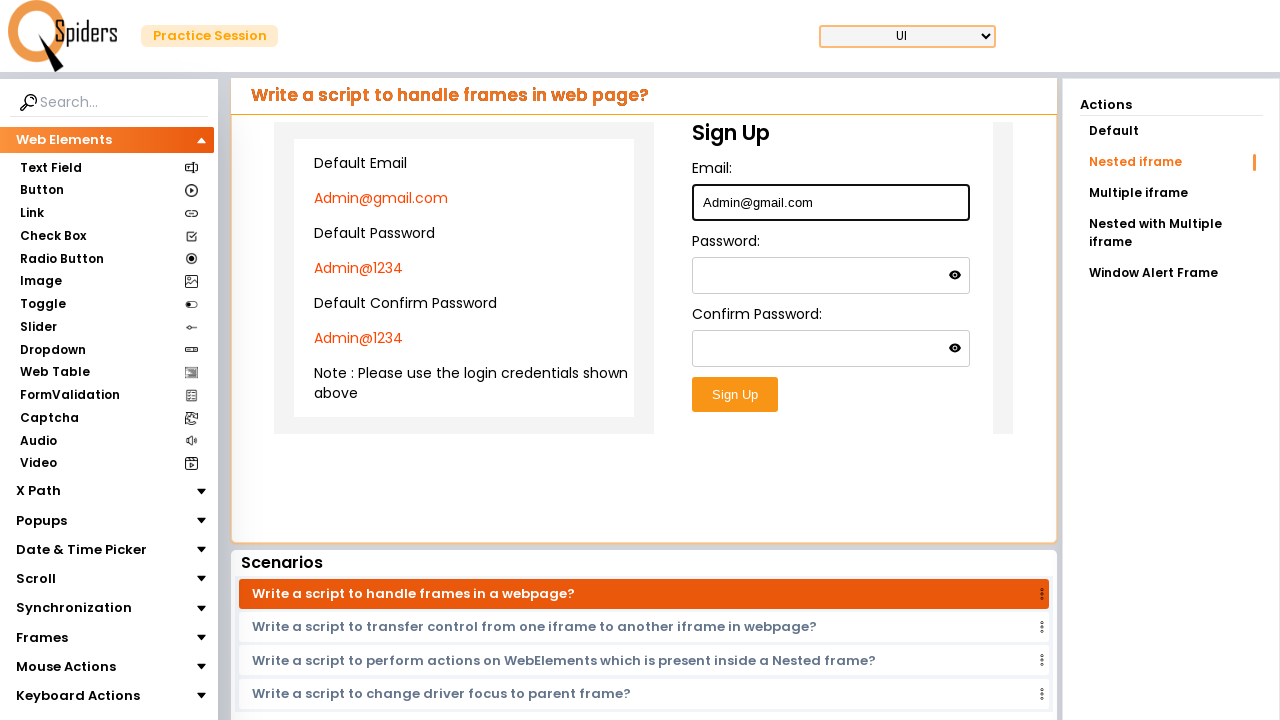